Tests web form interaction by finding a form control element, getting its attributes, typing text into an input field, and clicking a checkbox using XPath

Starting URL: https://www.selenium.dev/selenium/web/web-form.html

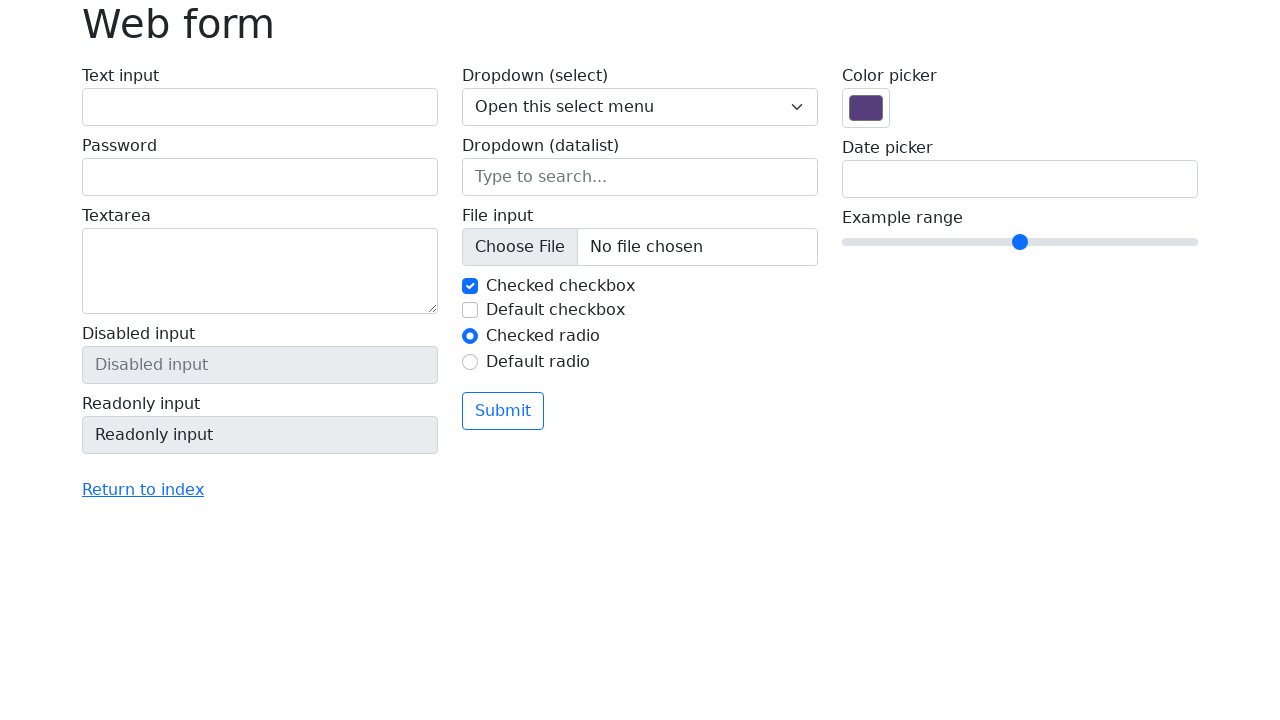

Located first form control element
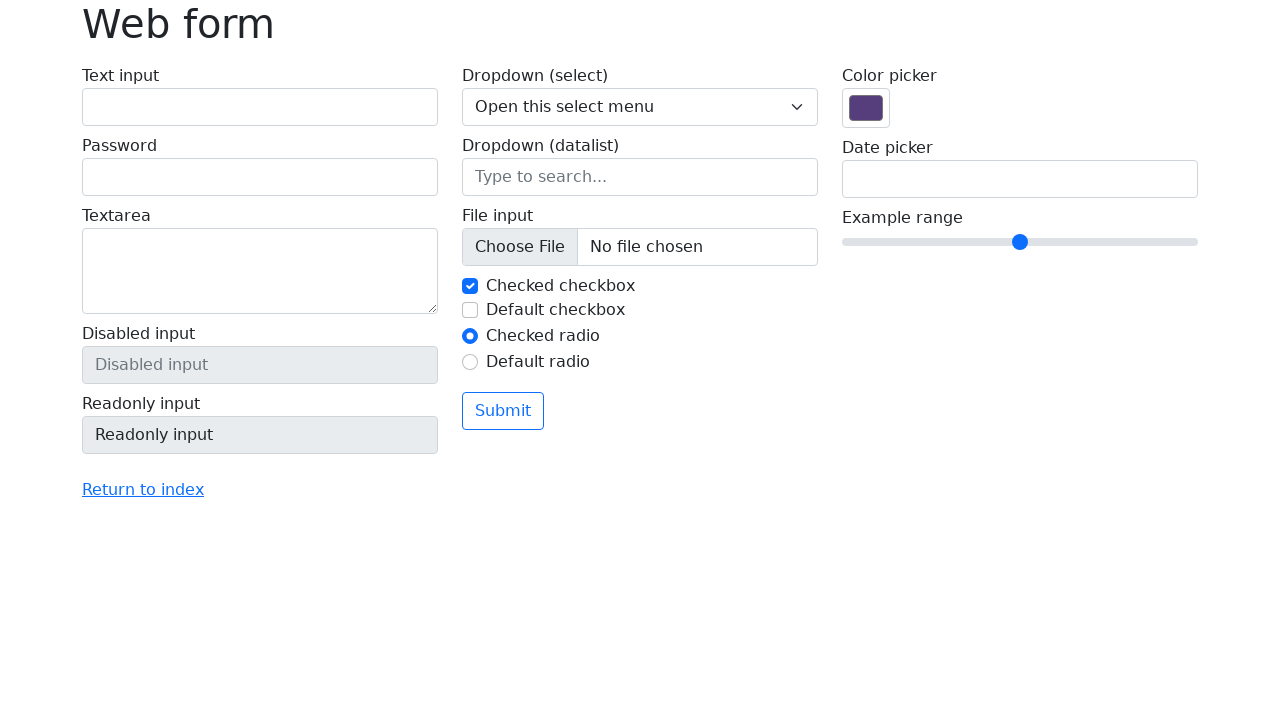

Retrieved class attribute from form control: form-control
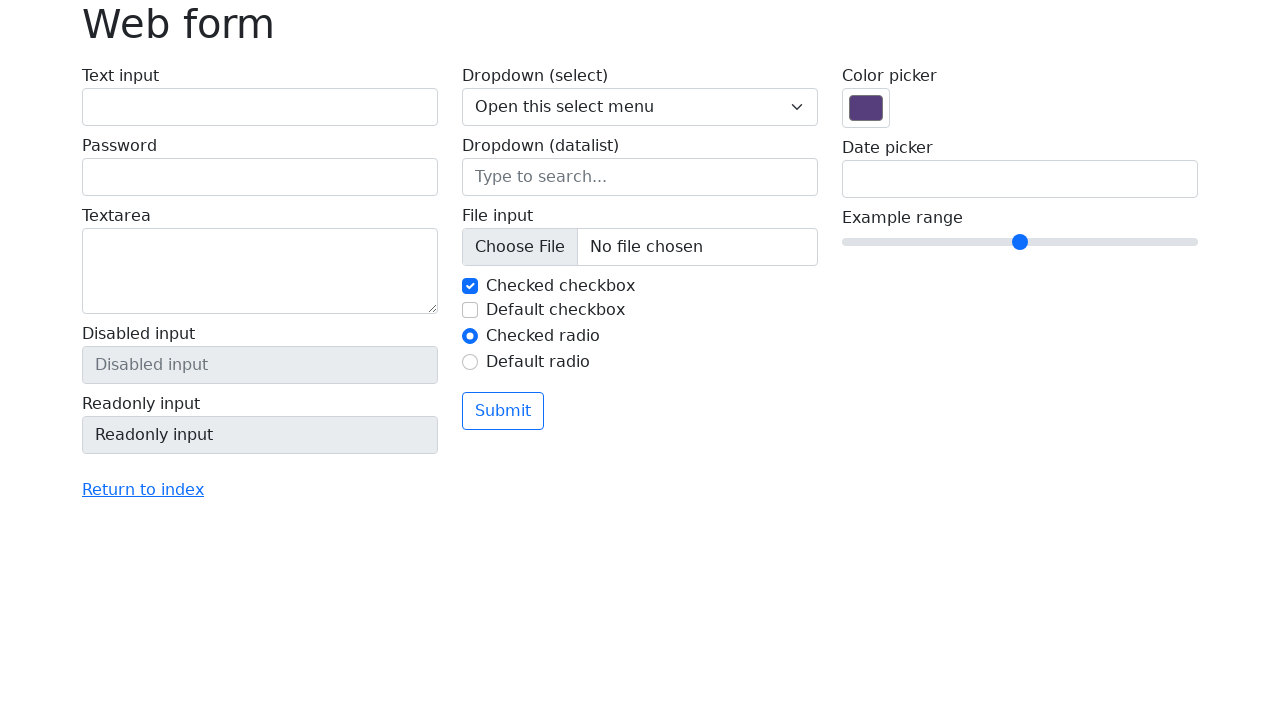

Typed 'DesistDaydream' into the form input field on .form-control >> nth=0
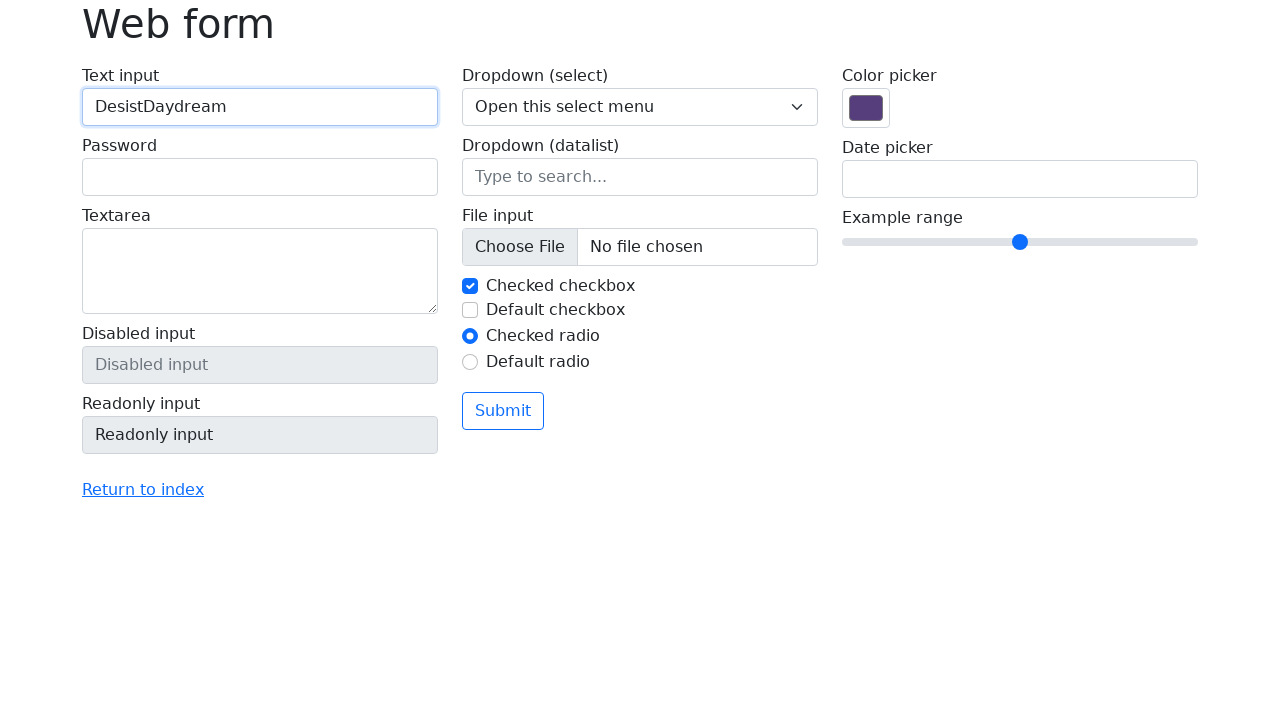

Clicked checkbox with id 'my-check-2' using XPath at (470, 310) on xpath=//*[@id="my-check-2"]
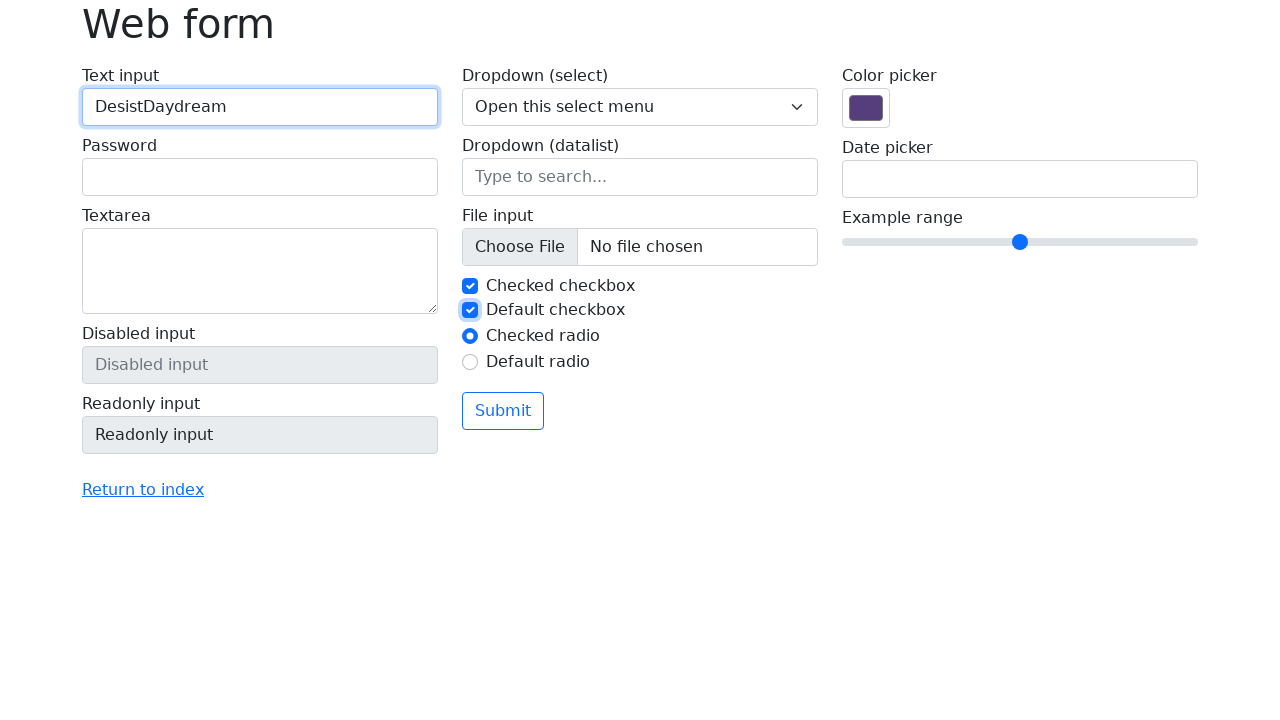

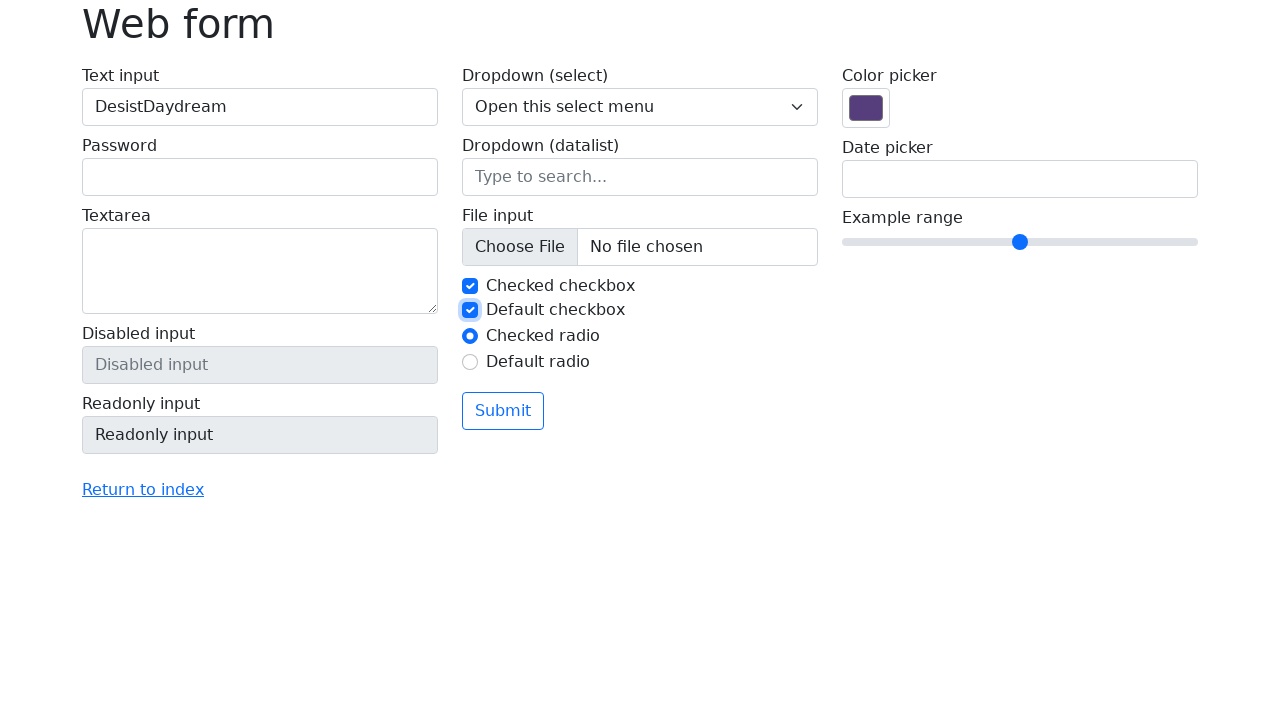